Tests tooltip functionality by hovering over a button element and verifying the tooltip appears

Starting URL: https://demoqa.com/tool-tips

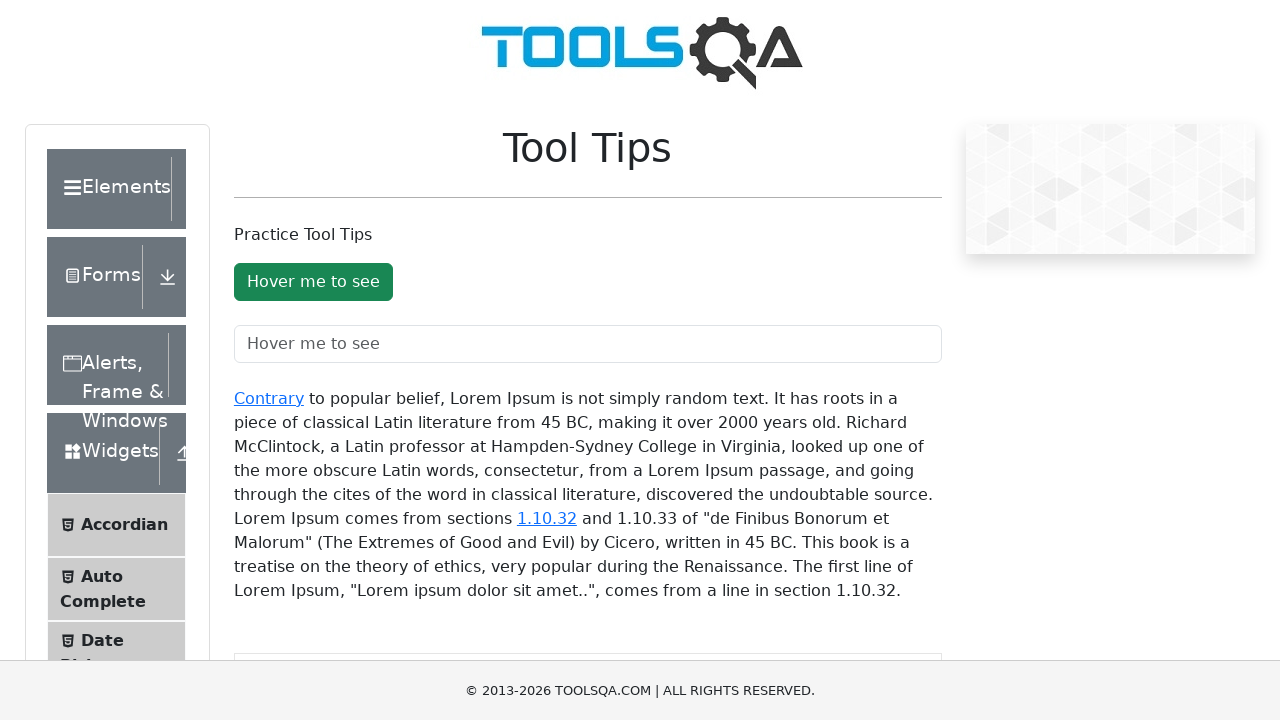

Located tooltip button element
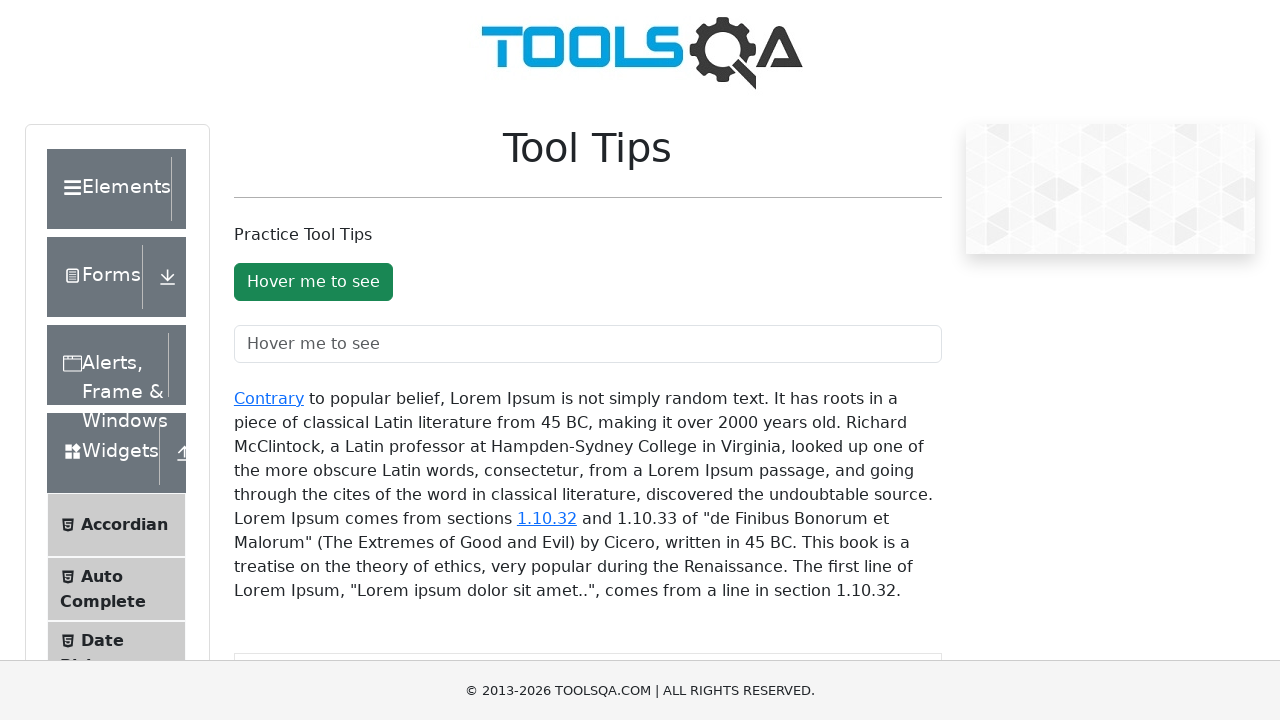

Hovered over tooltip button to trigger tooltip at (313, 282) on #toolTipButton
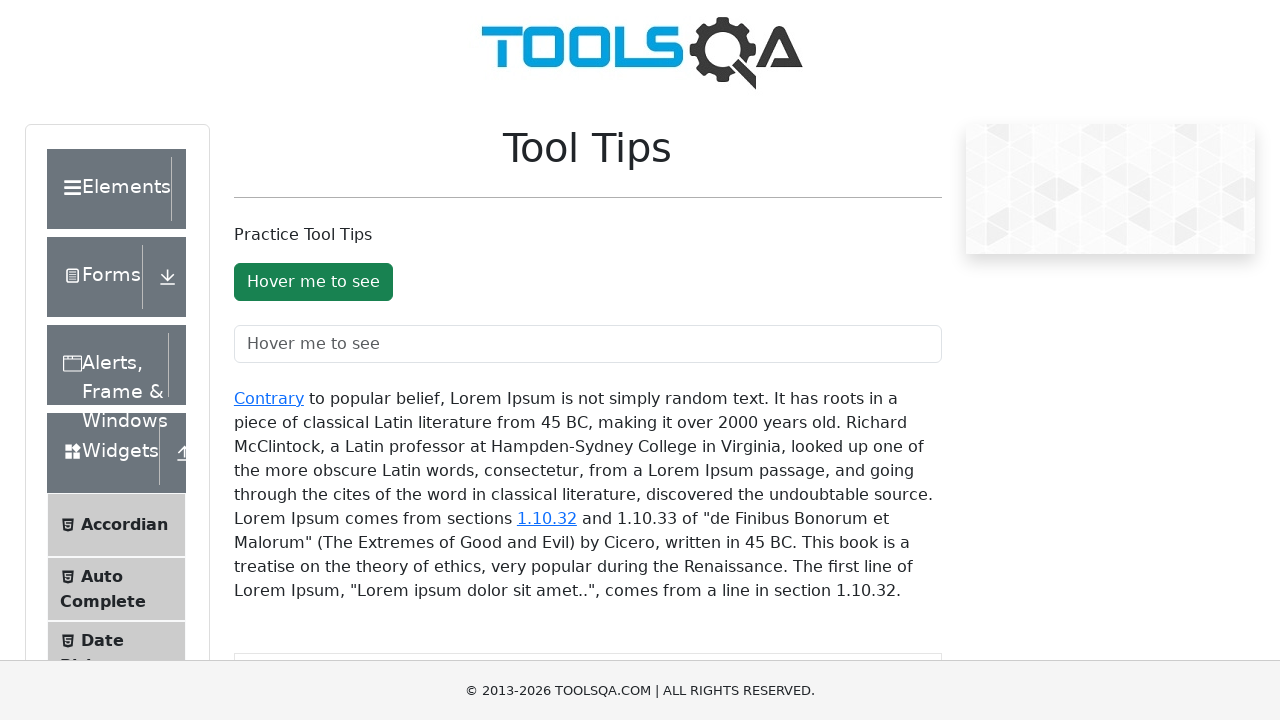

Tooltip appeared and is visible
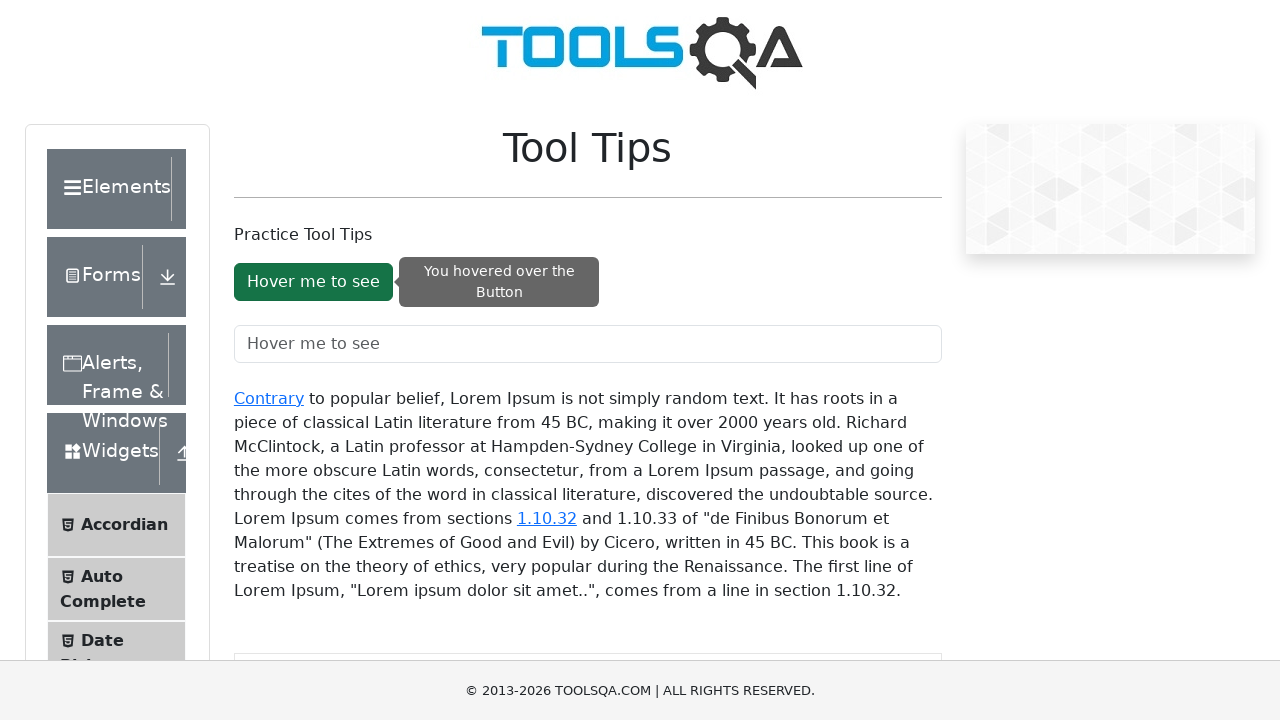

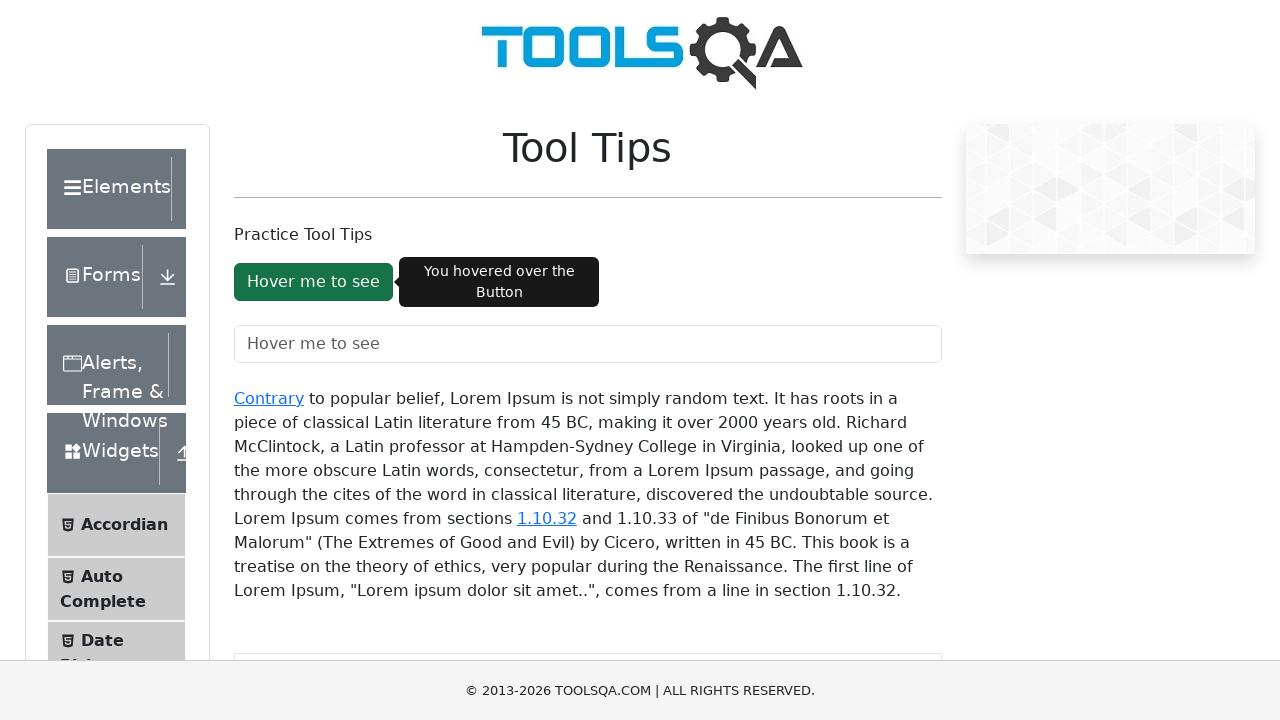